Fills out a practice form with personal information including name, email, gender, mobile, date of birth, subjects, hobbies, address, state and city, then submits the form

Starting URL: https://demoqa.com/automation-practice-form

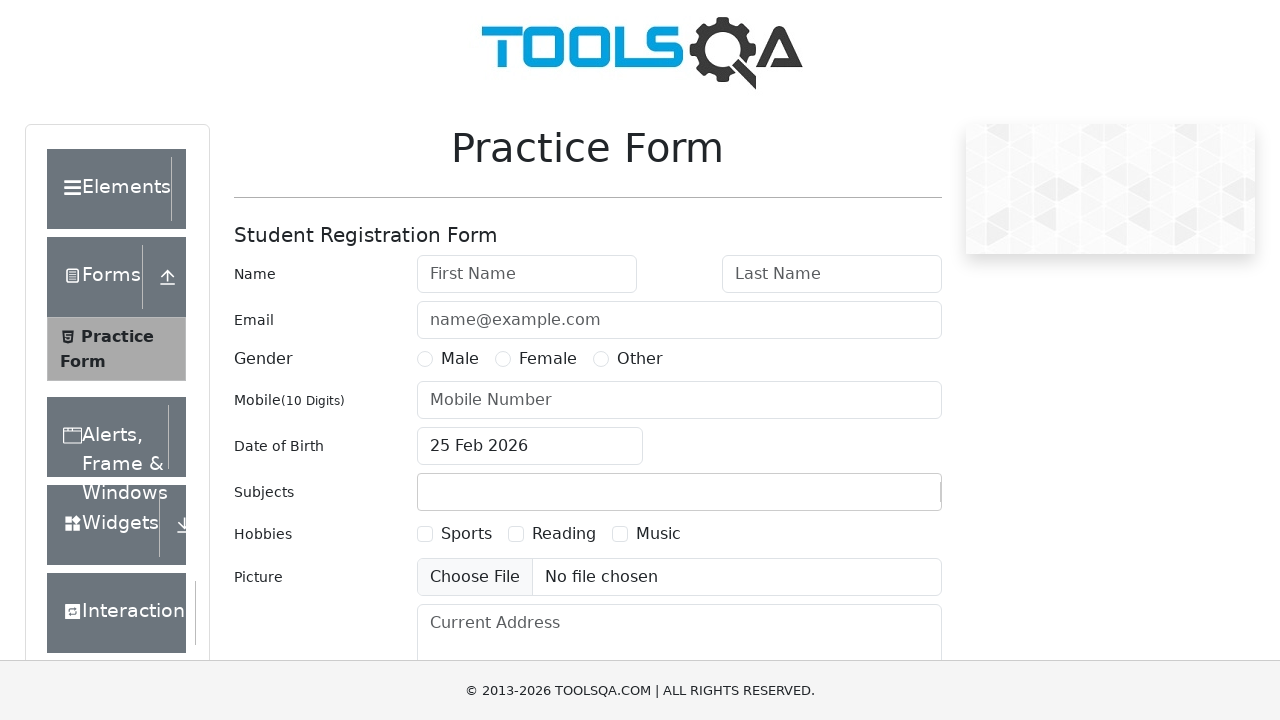

Filled first name field with 'John' on #firstName
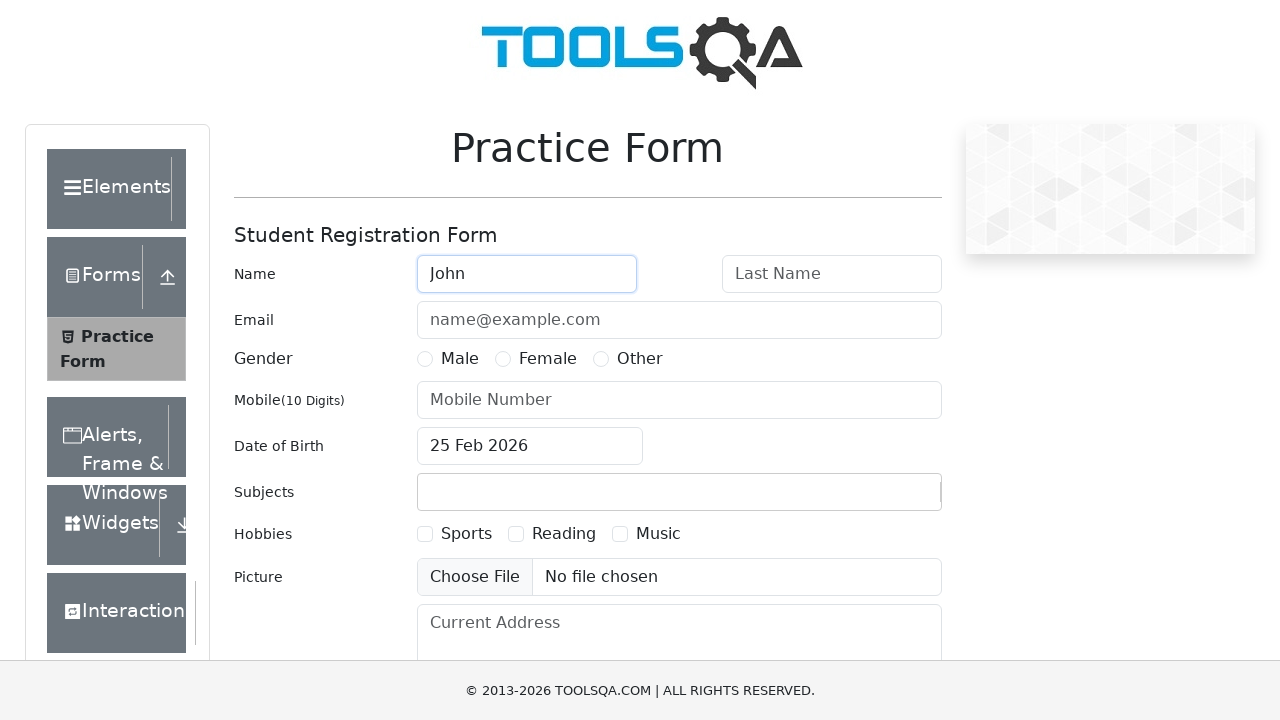

Filled last name field with 'Smith' on #lastName
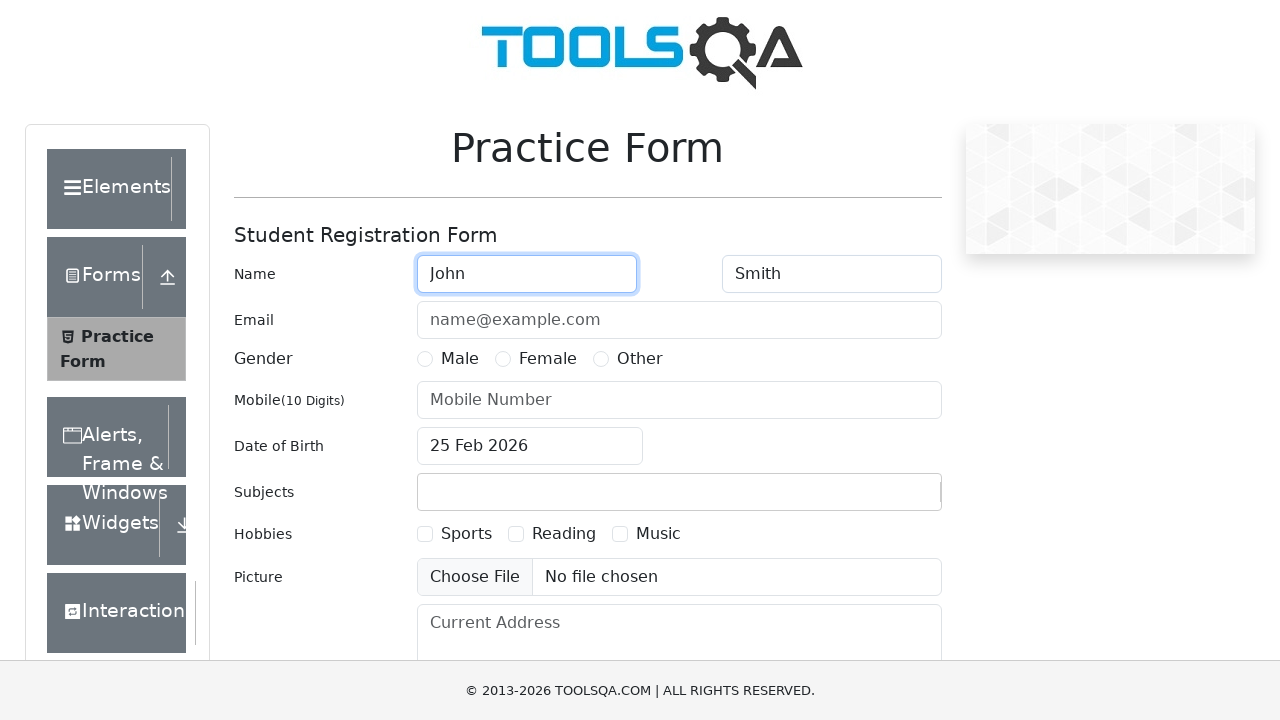

Filled email field with 'john.smith@example.com' on #userEmail
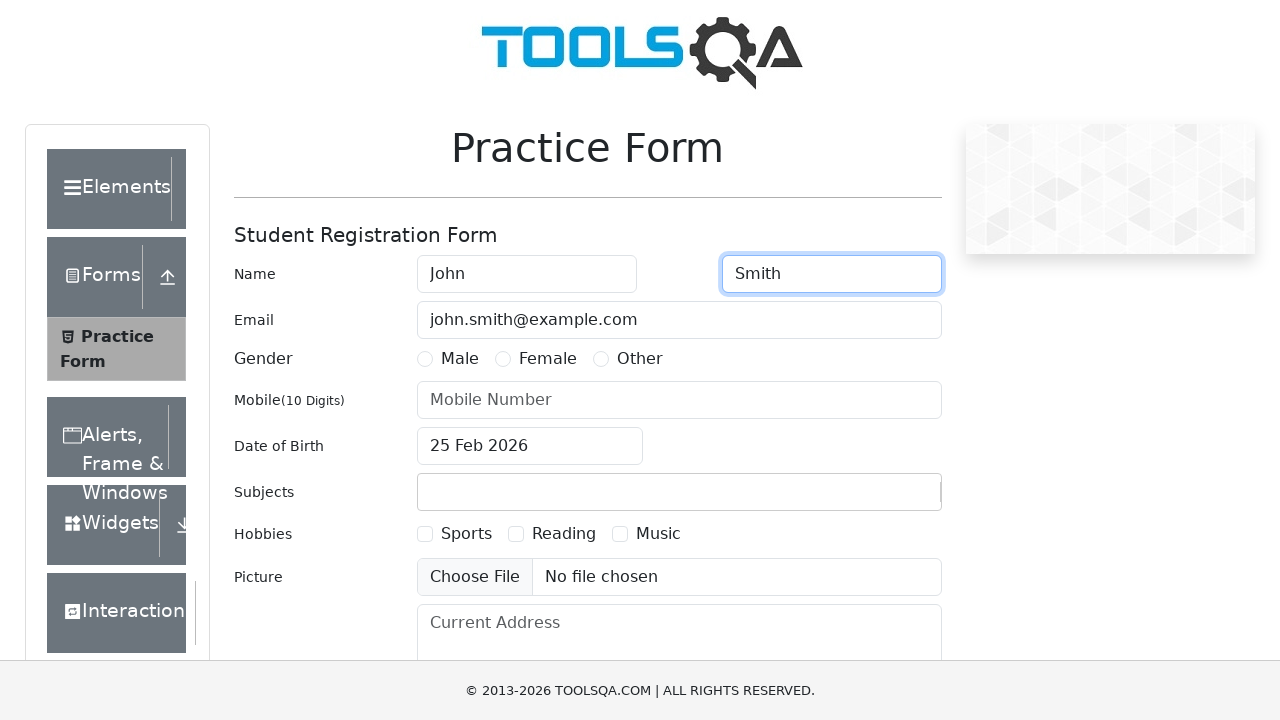

Selected 'Male' gender option at (460, 359) on xpath=//label[text()='Male']
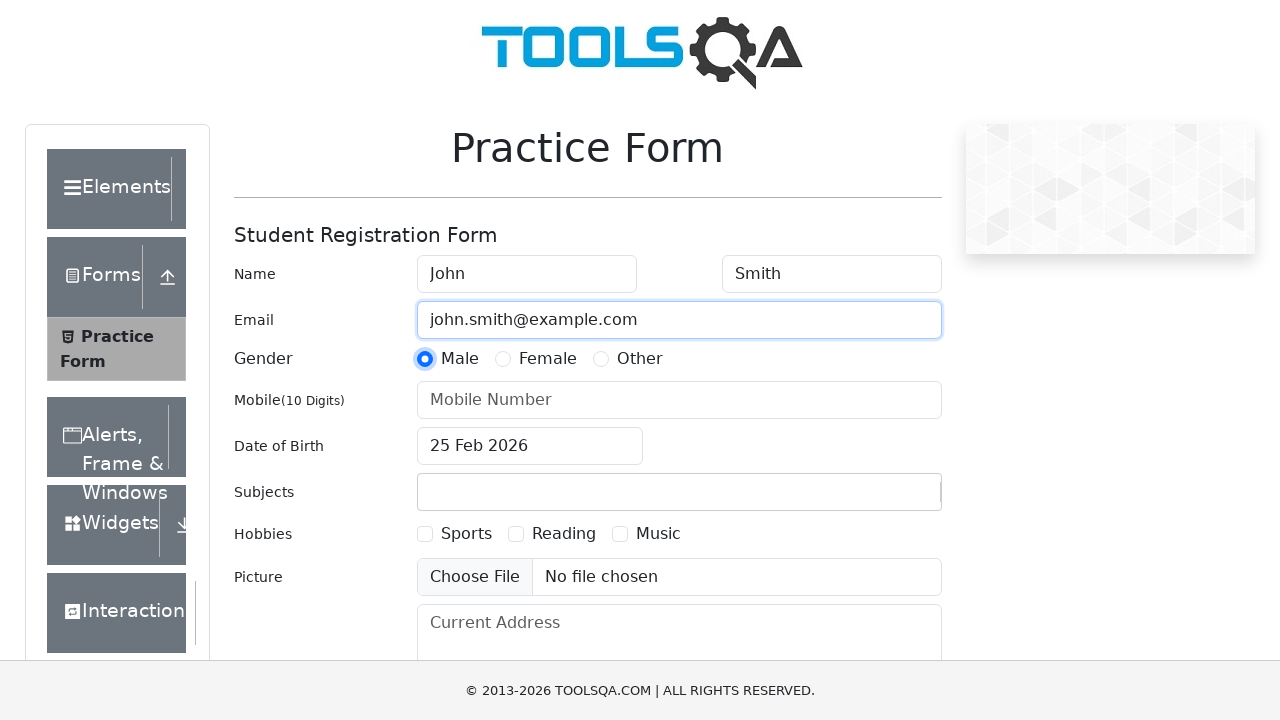

Filled mobile number field with '5551234567' on #userNumber
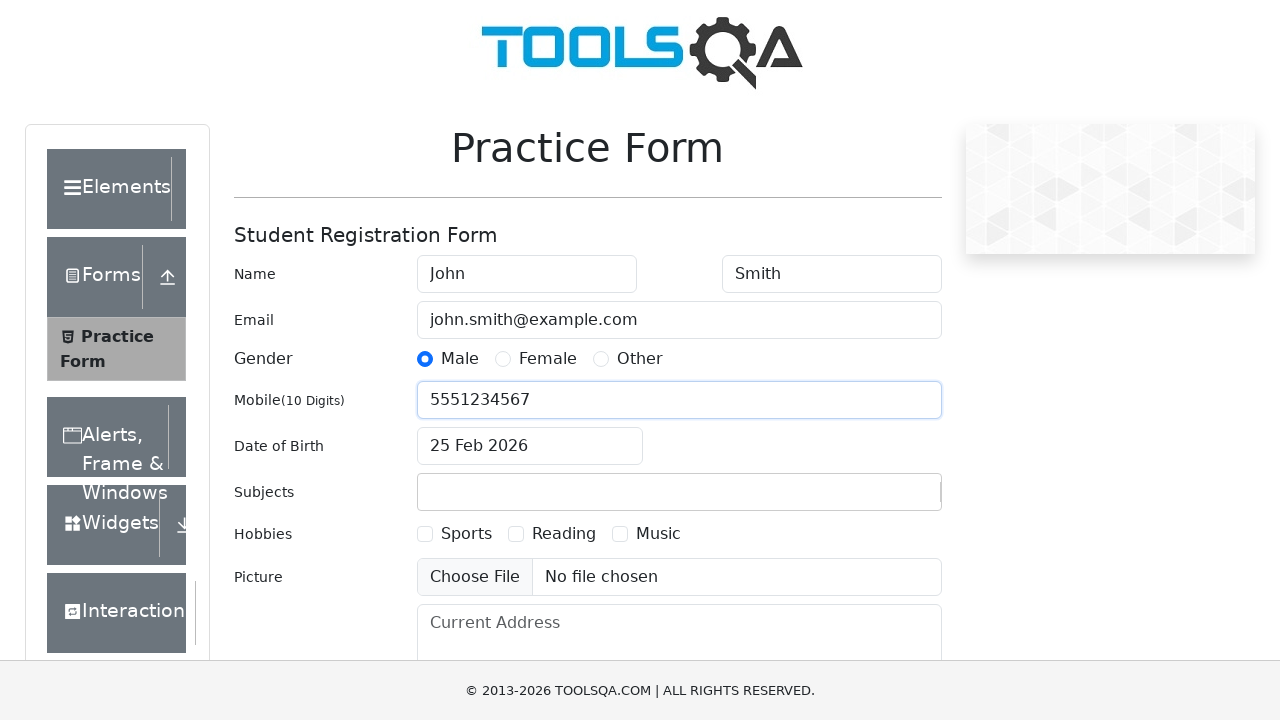

Clicked date of birth input field at (530, 446) on #dateOfBirthInput
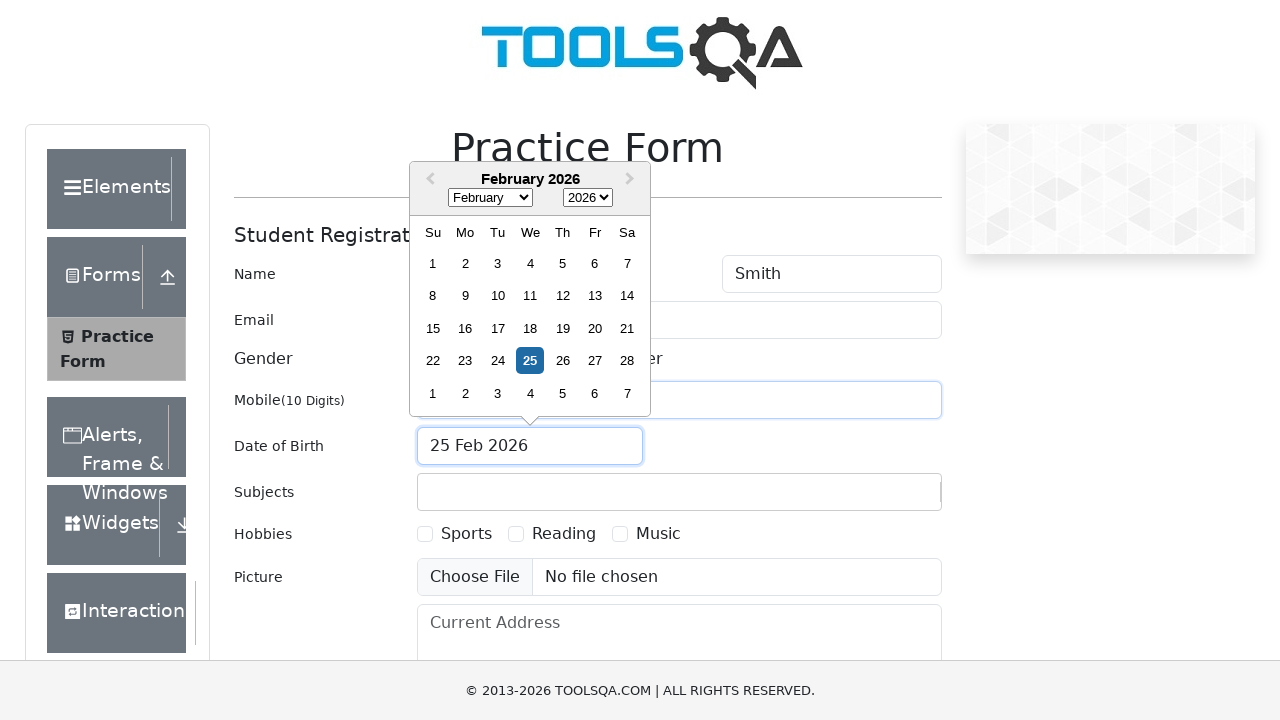

Selected all text in date field using Ctrl+A
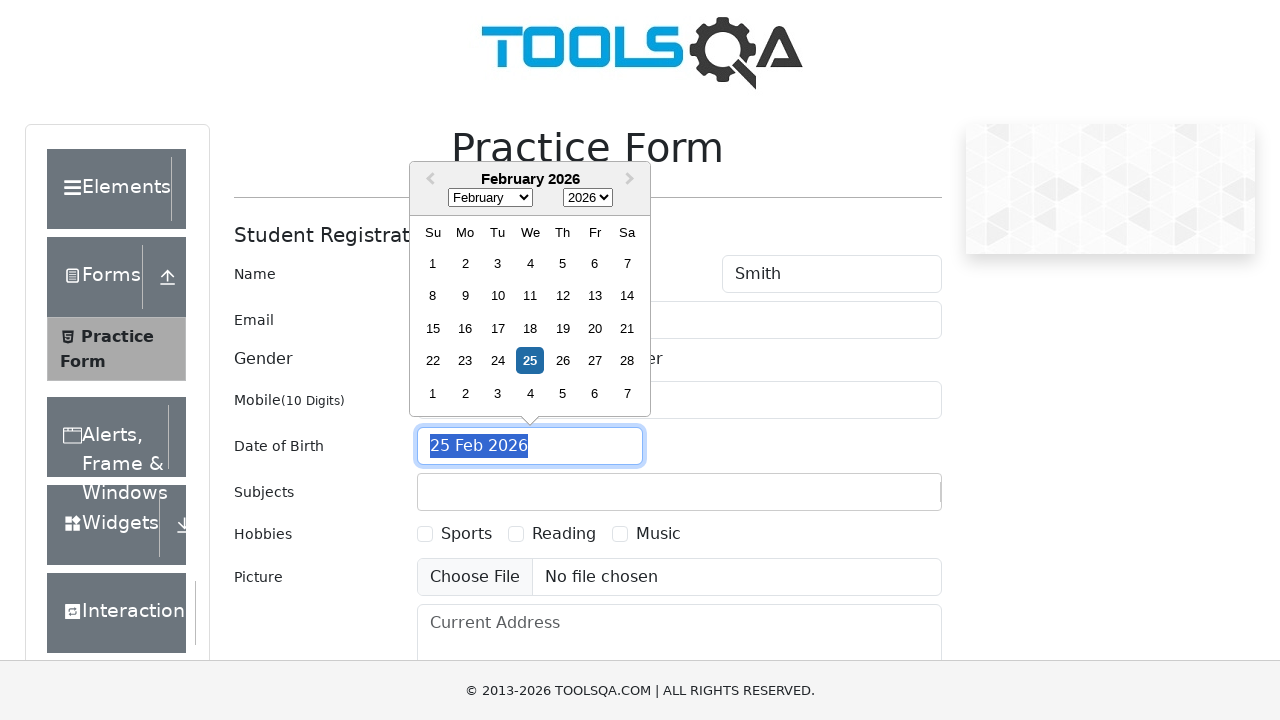

Typed date of birth '15 Mar 1995'
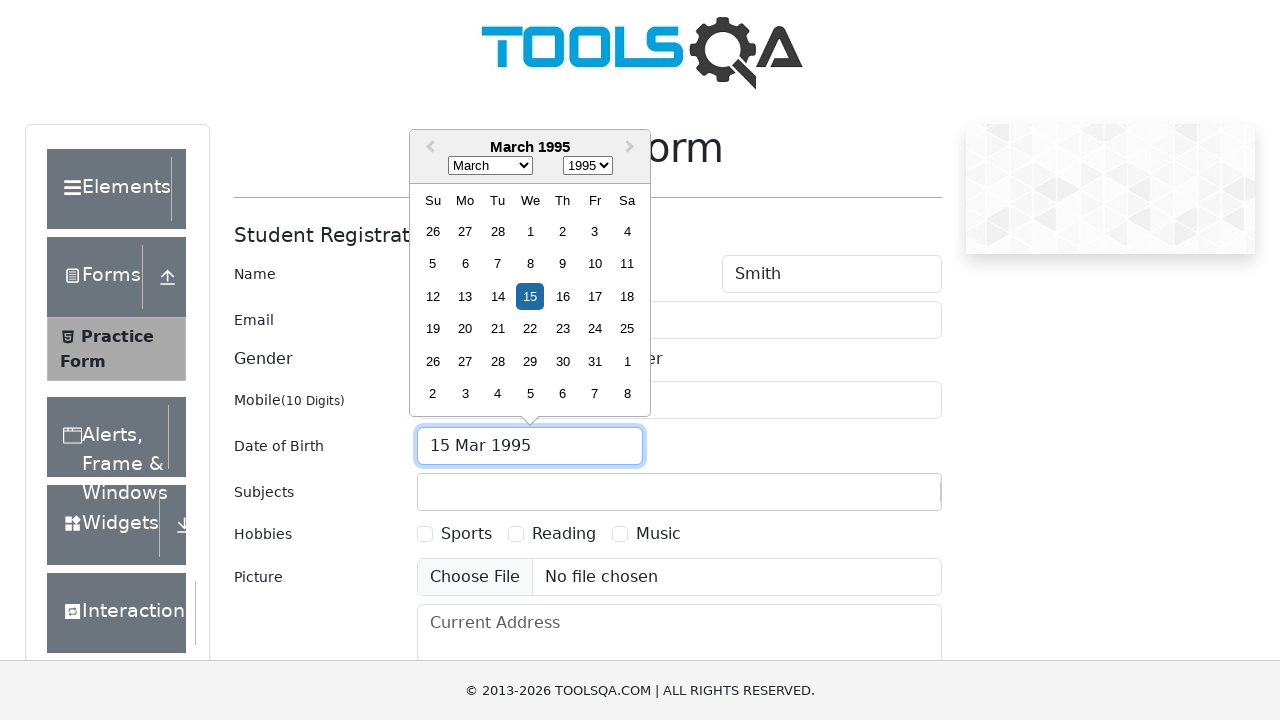

Pressed Enter to confirm date of birth
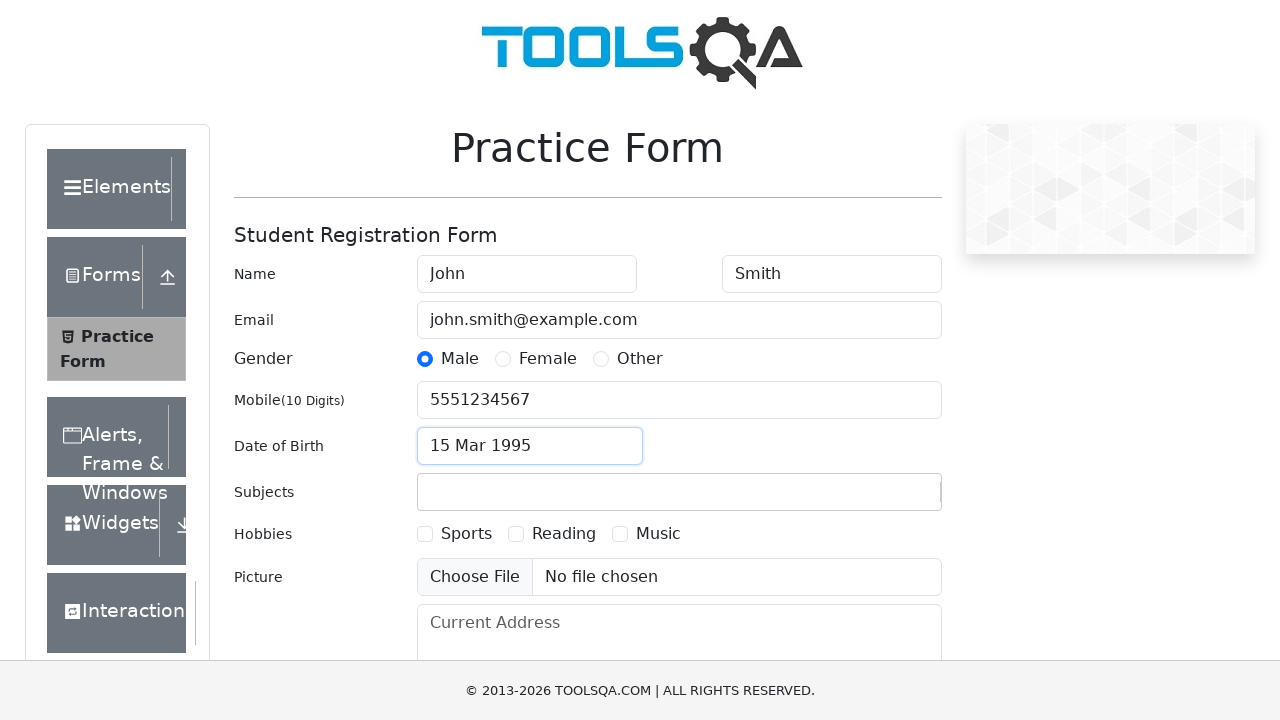

Filled subjects field with 'Computer Science' on #subjectsInput
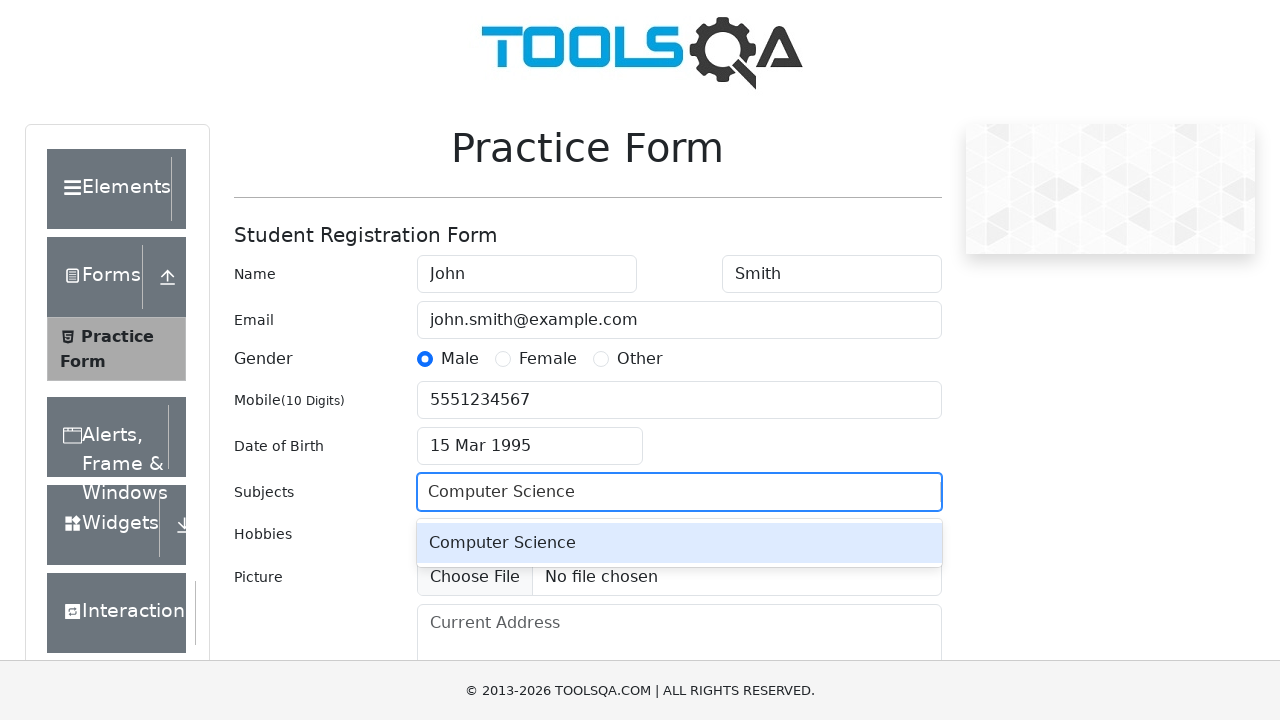

Pressed Enter to select 'Computer Science' subject
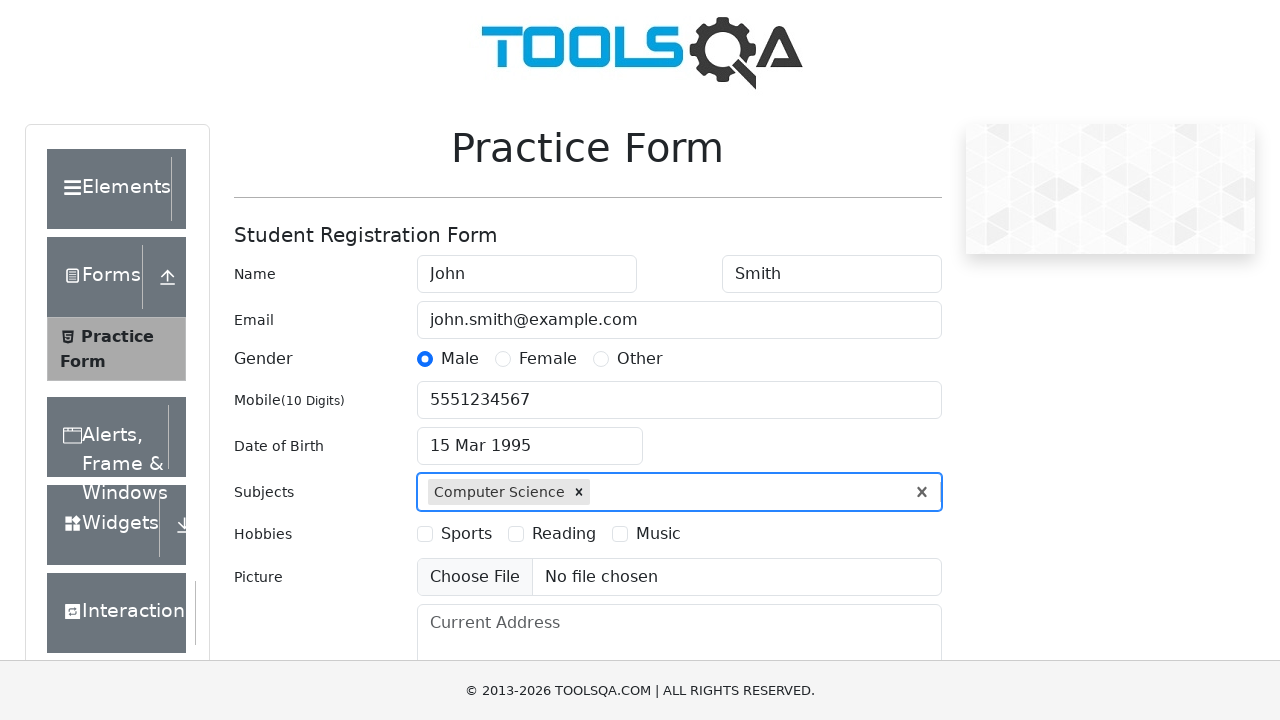

Selected 'Sports' hobby checkbox at (466, 534) on xpath=//label[text()='Sports']
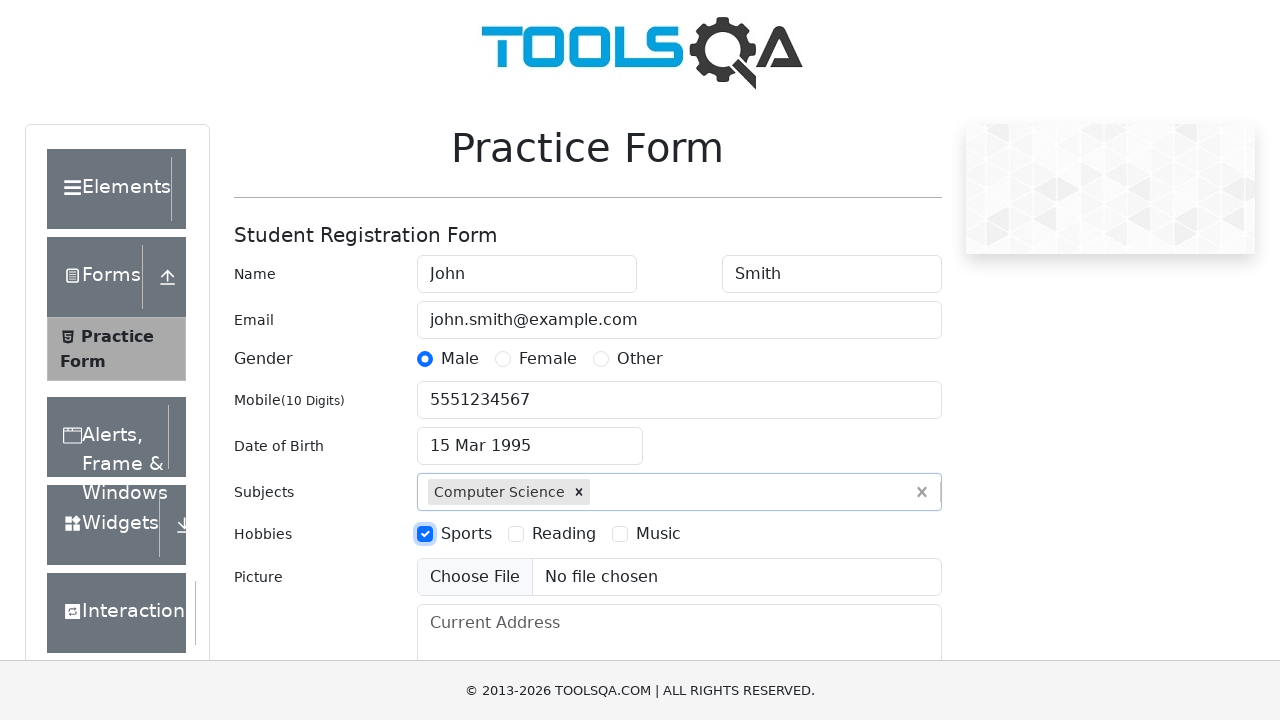

Filled current address with '123 Main Street, Apt 4B' on #currentAddress
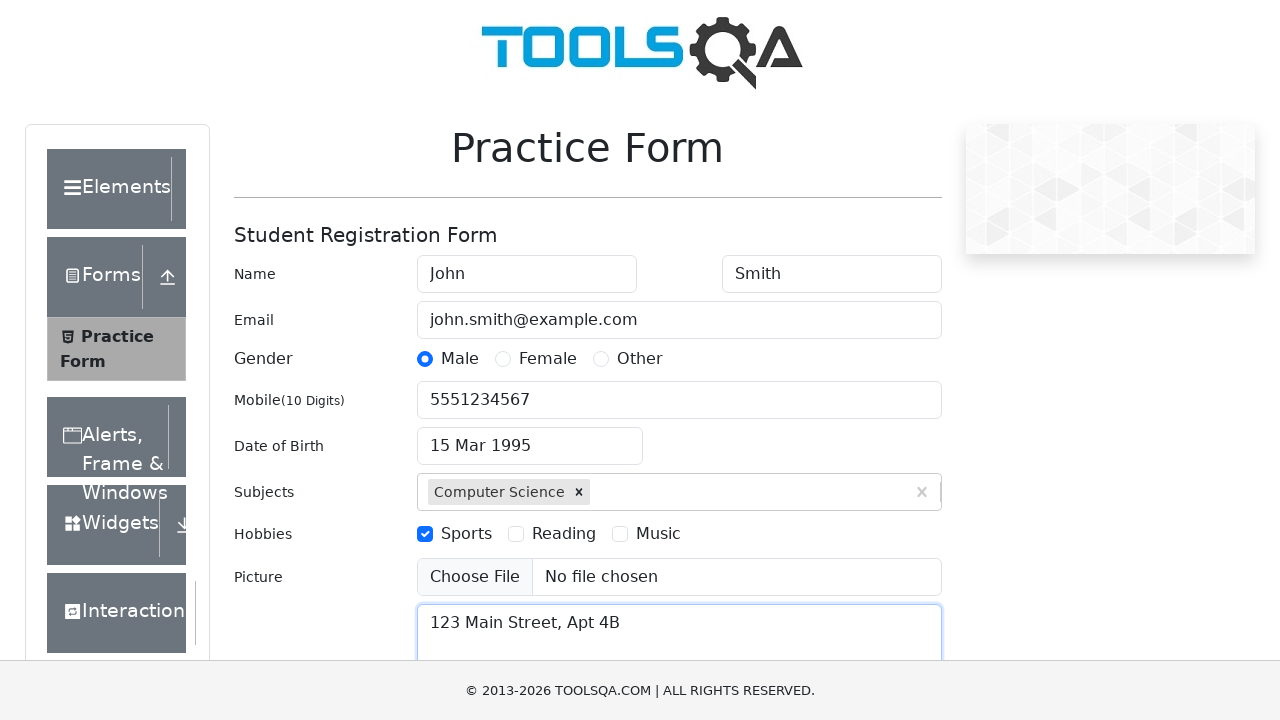

Filled state field with 'NCR' on #react-select-3-input
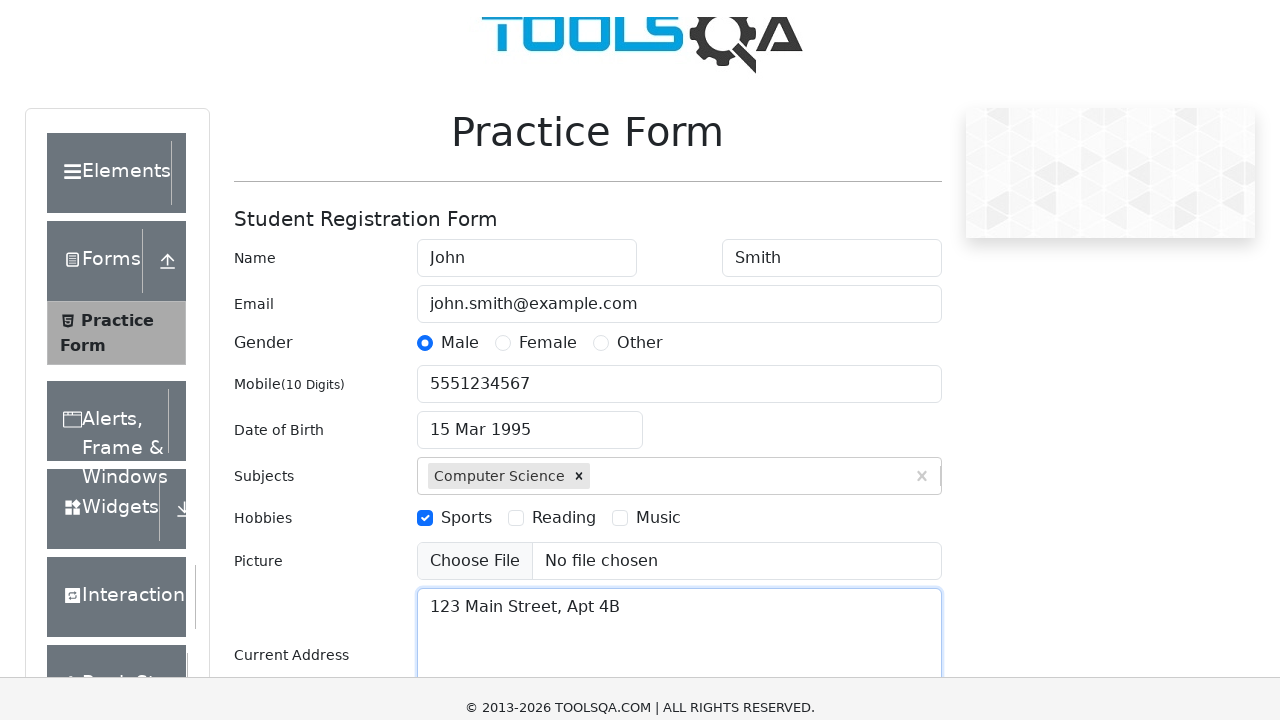

Pressed Enter to select 'NCR' state
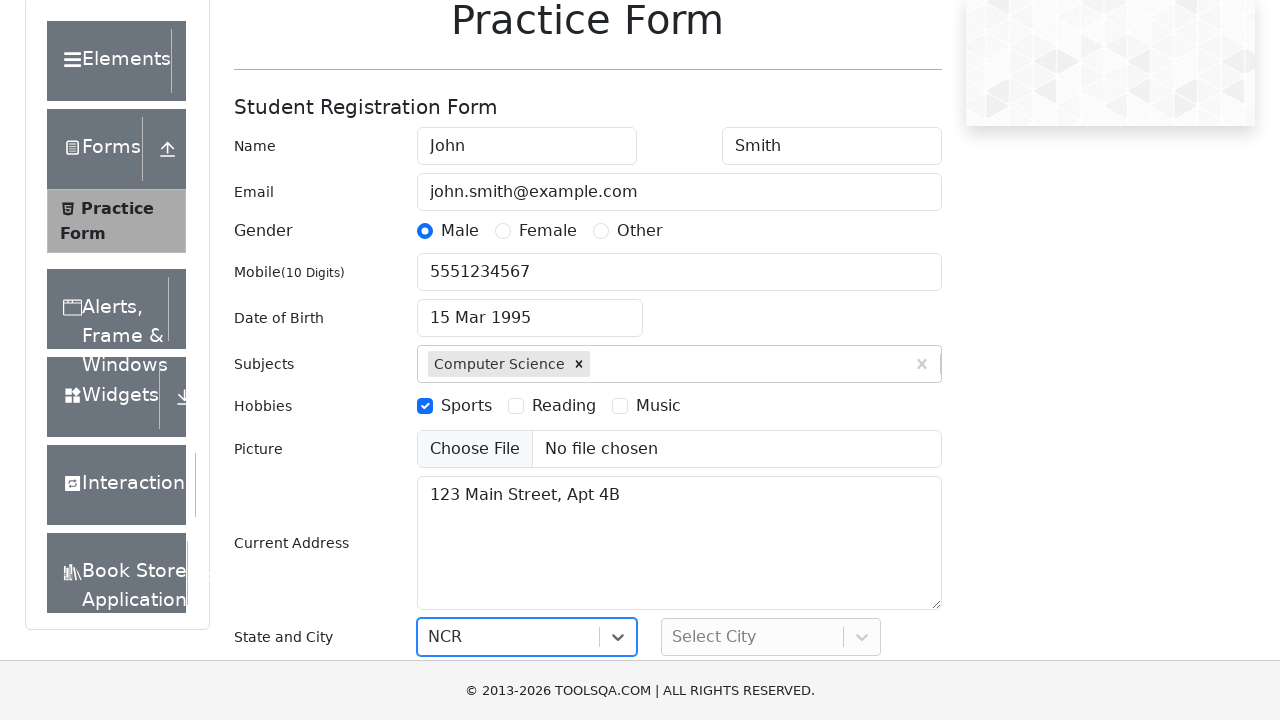

Filled city field with 'Delhi' on #react-select-4-input
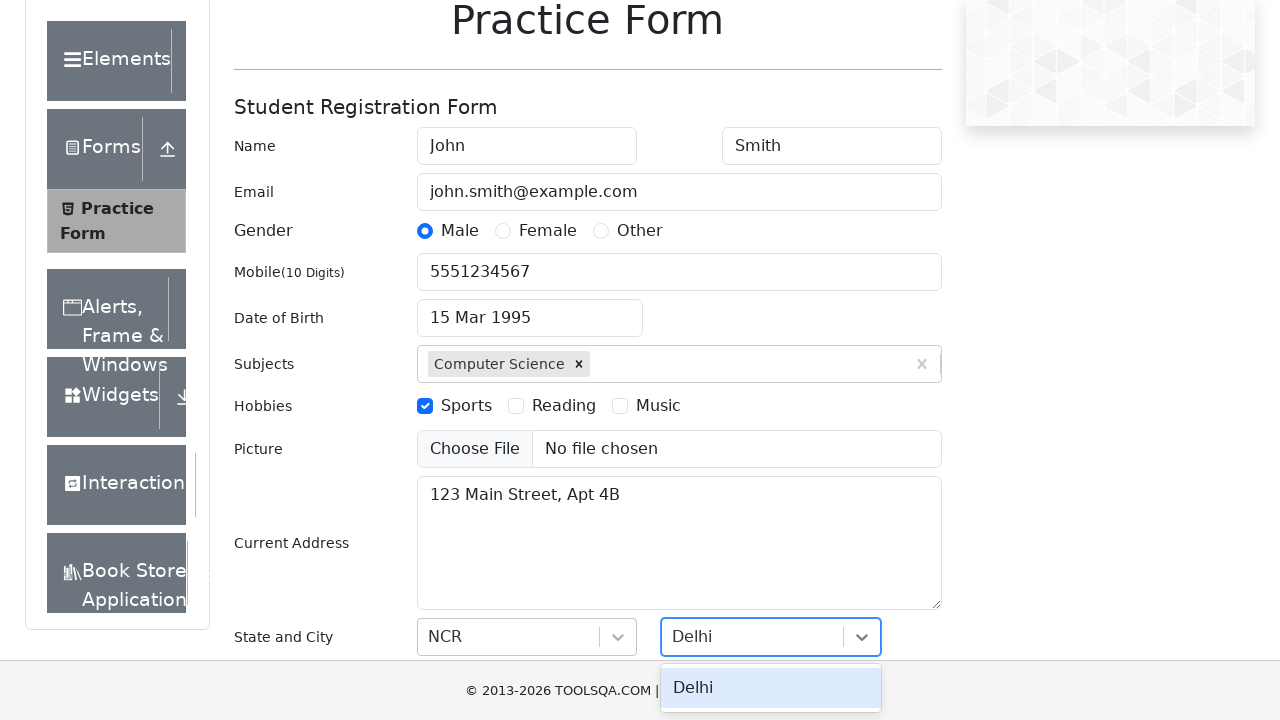

Pressed Enter to select 'Delhi' city
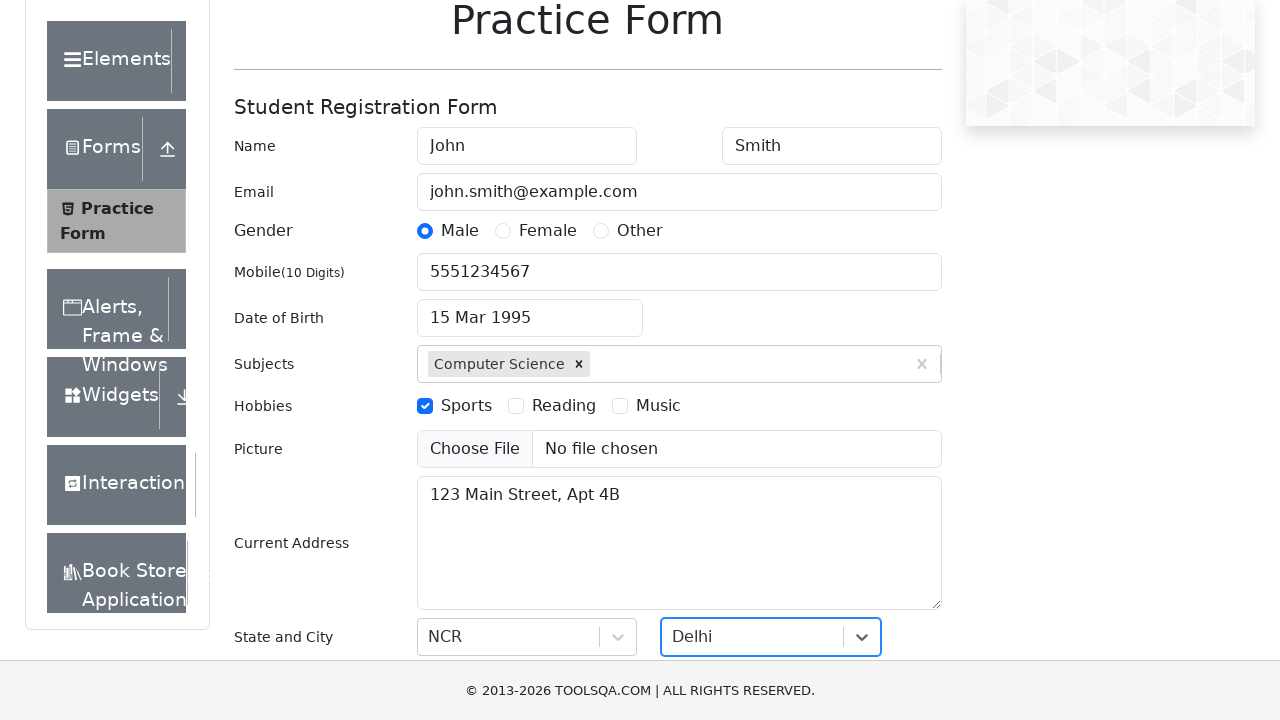

Clicked submit button to submit the form at (885, 499) on #submit
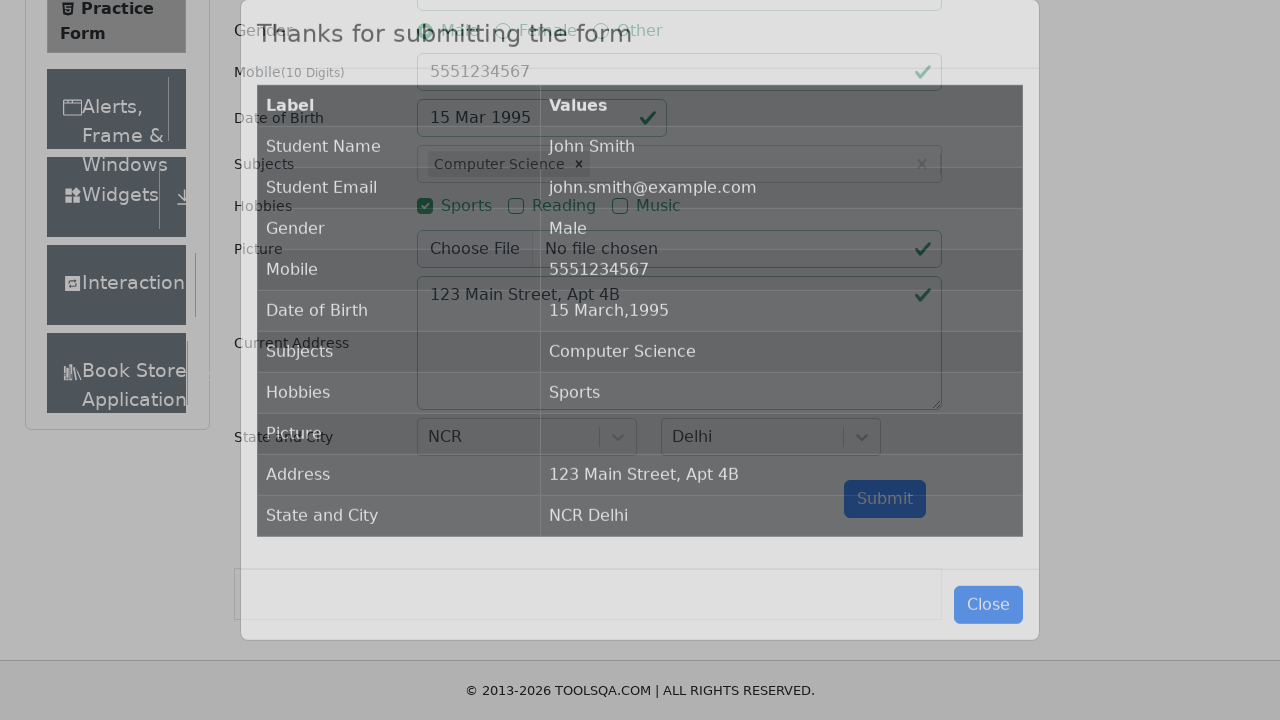

Form submission modal appeared
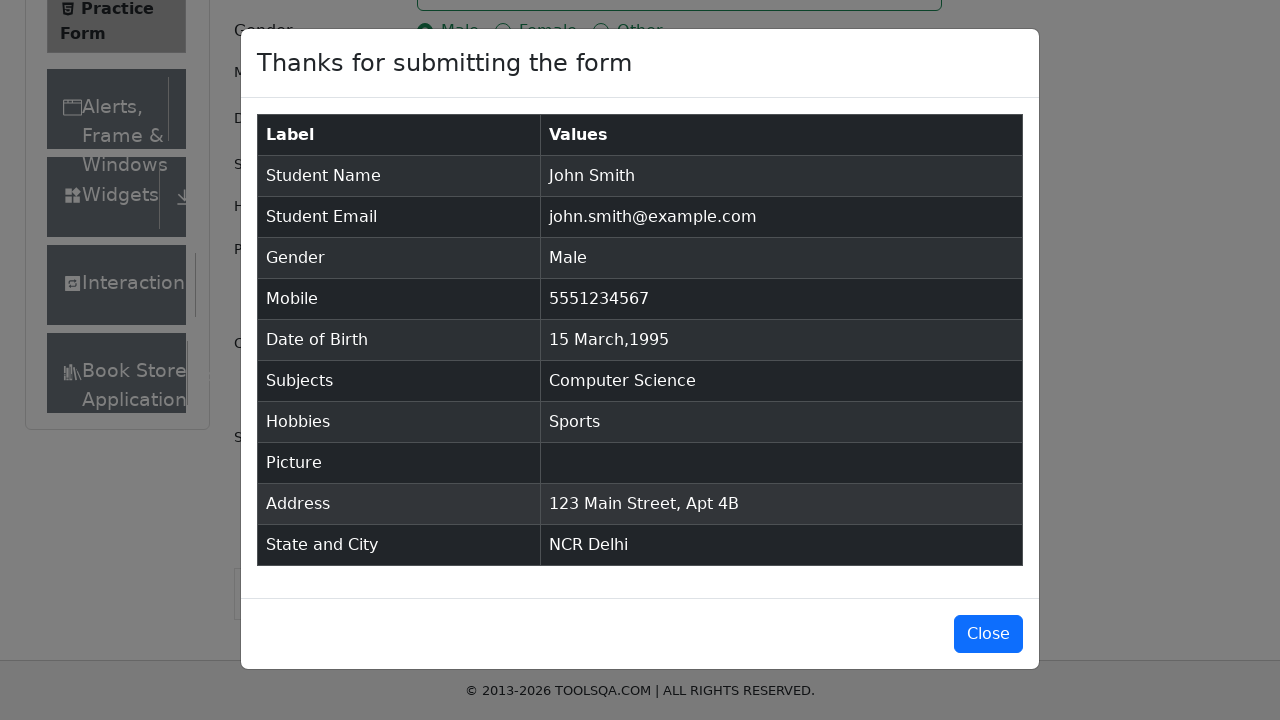

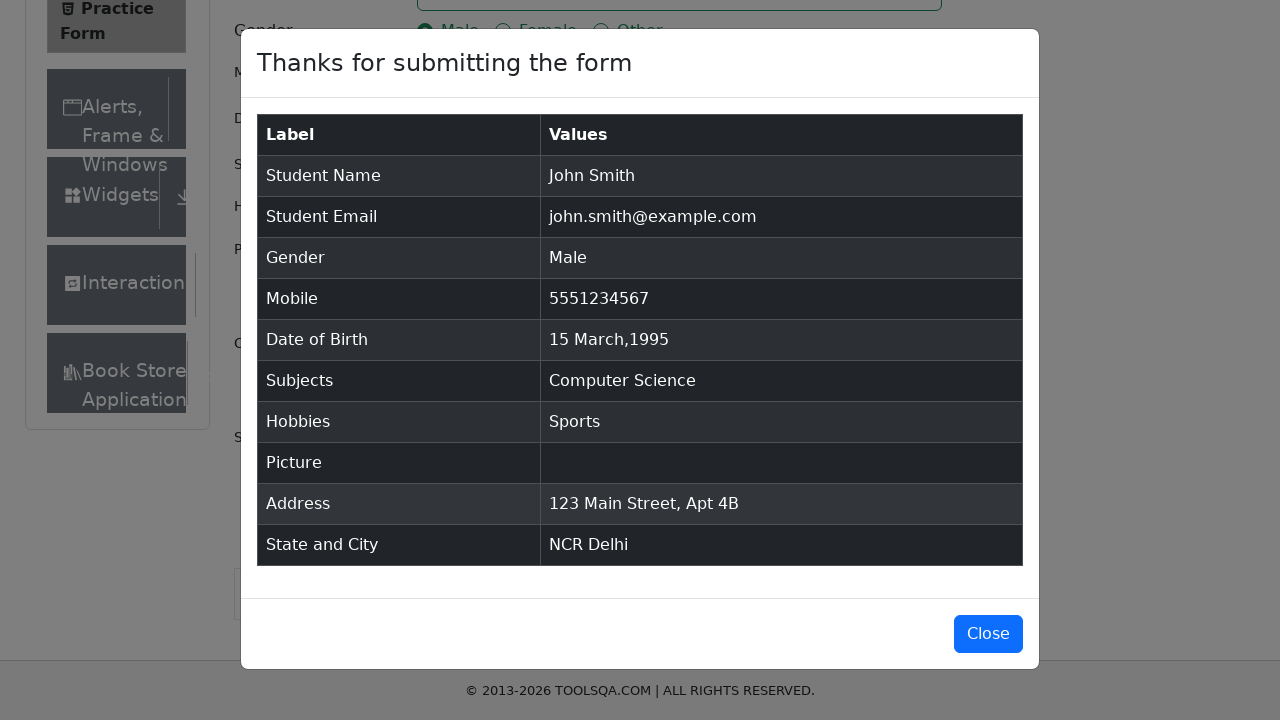